Tests that completed items are removed when Clear completed button is clicked

Starting URL: https://demo.playwright.dev/todomvc

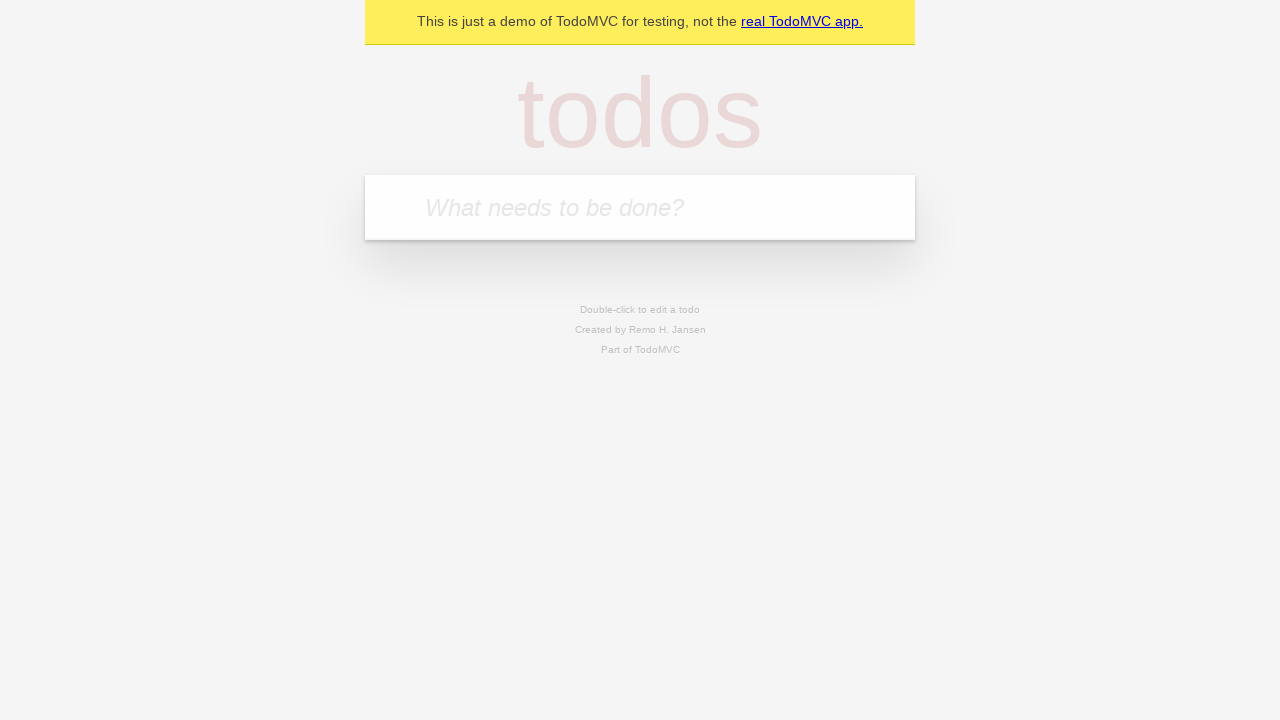

Filled todo input with 'buy some cheese' on internal:attr=[placeholder="What needs to be done?"i]
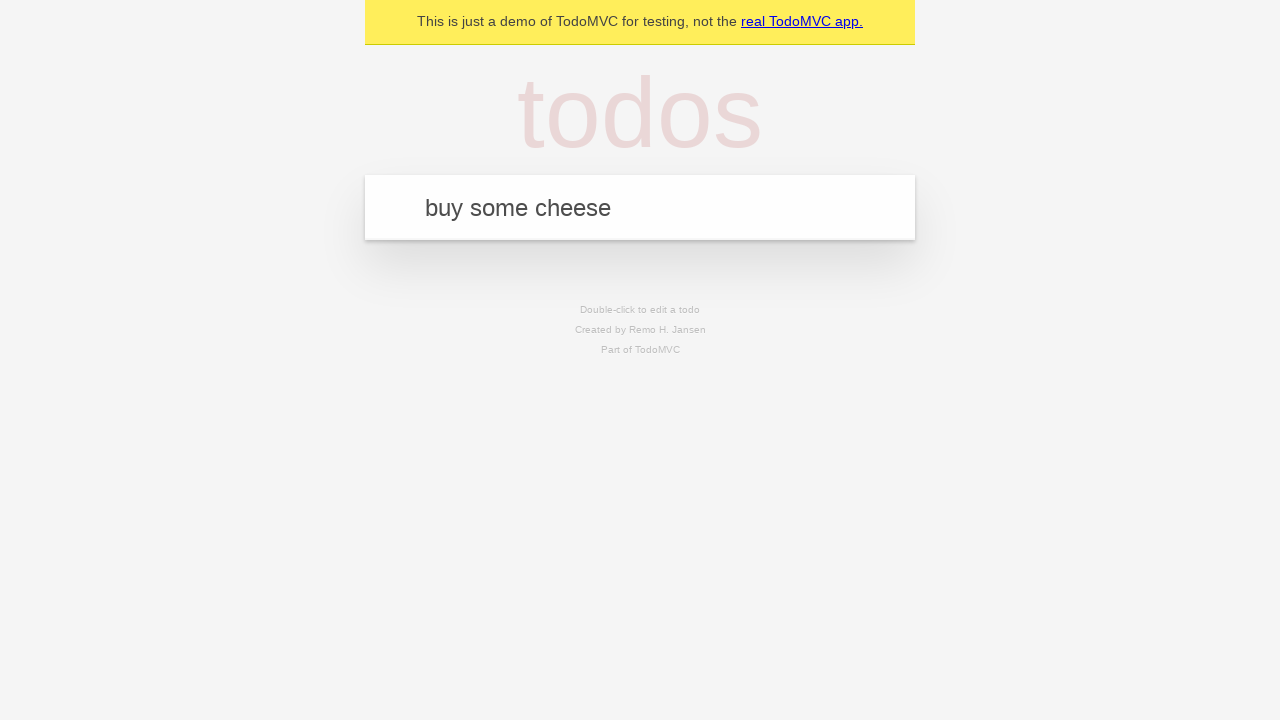

Pressed Enter to add first todo on internal:attr=[placeholder="What needs to be done?"i]
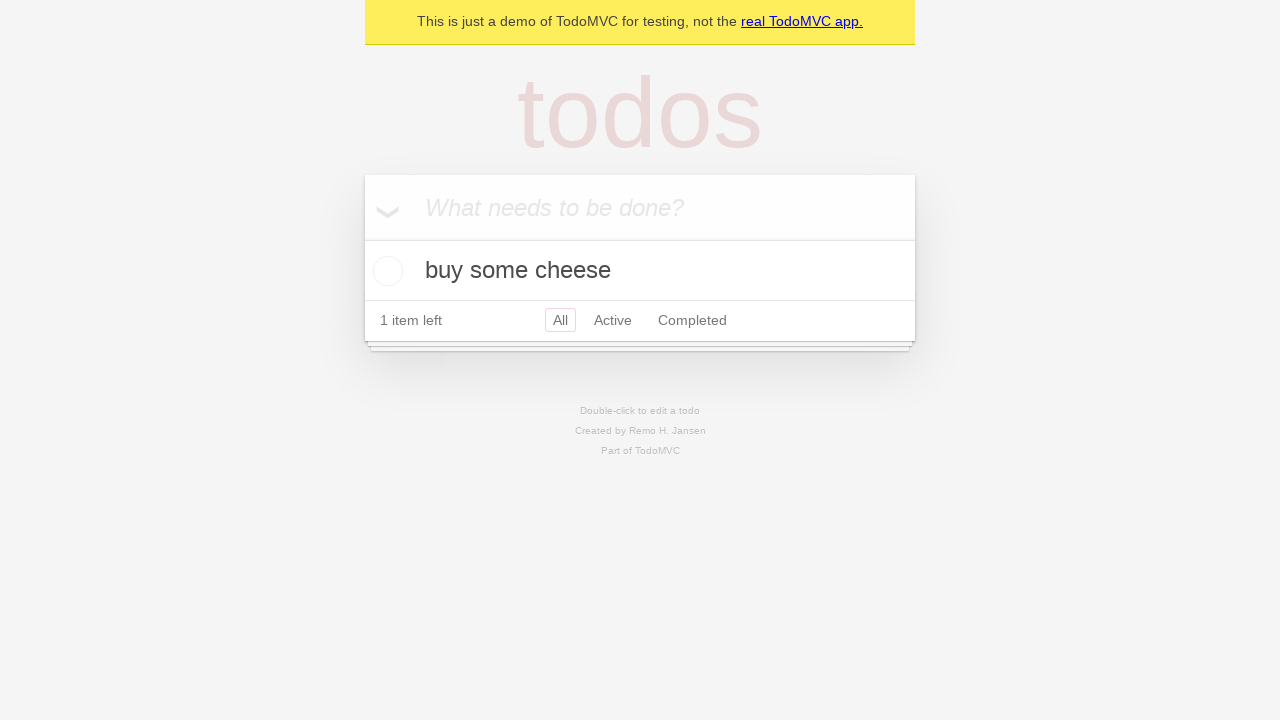

Filled todo input with 'feed the cat' on internal:attr=[placeholder="What needs to be done?"i]
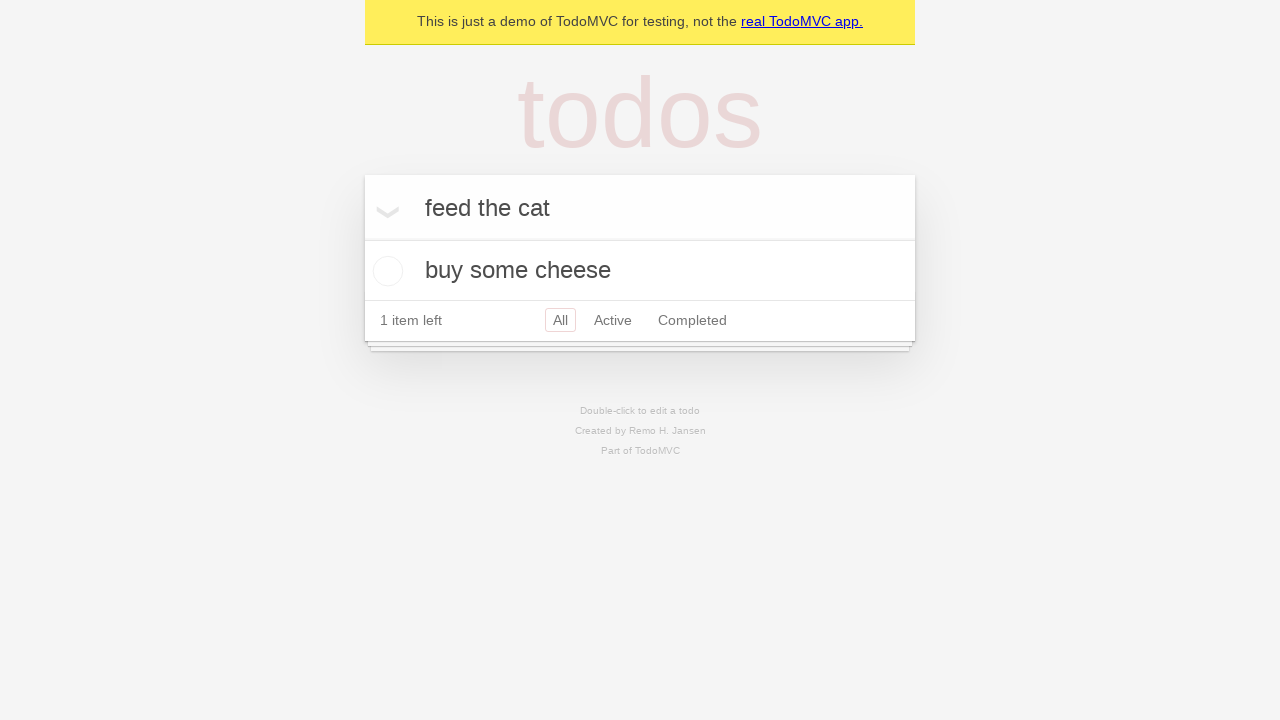

Pressed Enter to add second todo on internal:attr=[placeholder="What needs to be done?"i]
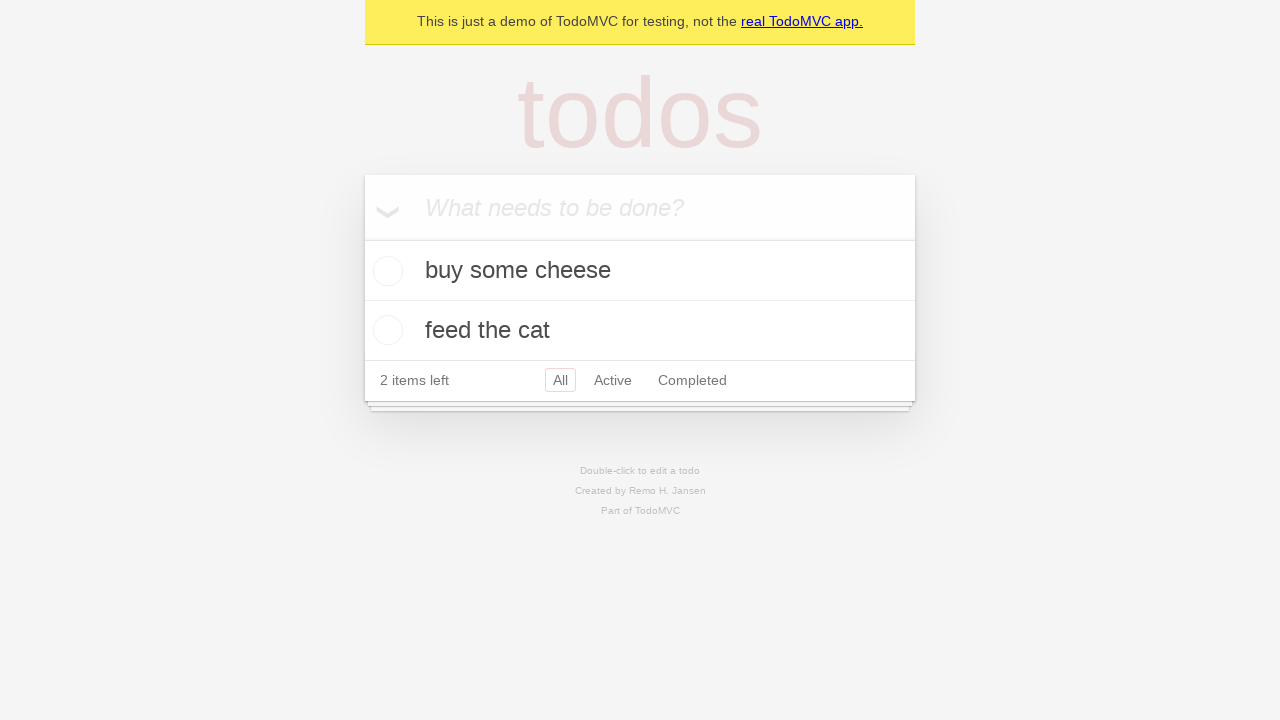

Filled todo input with 'book a doctors appointment' on internal:attr=[placeholder="What needs to be done?"i]
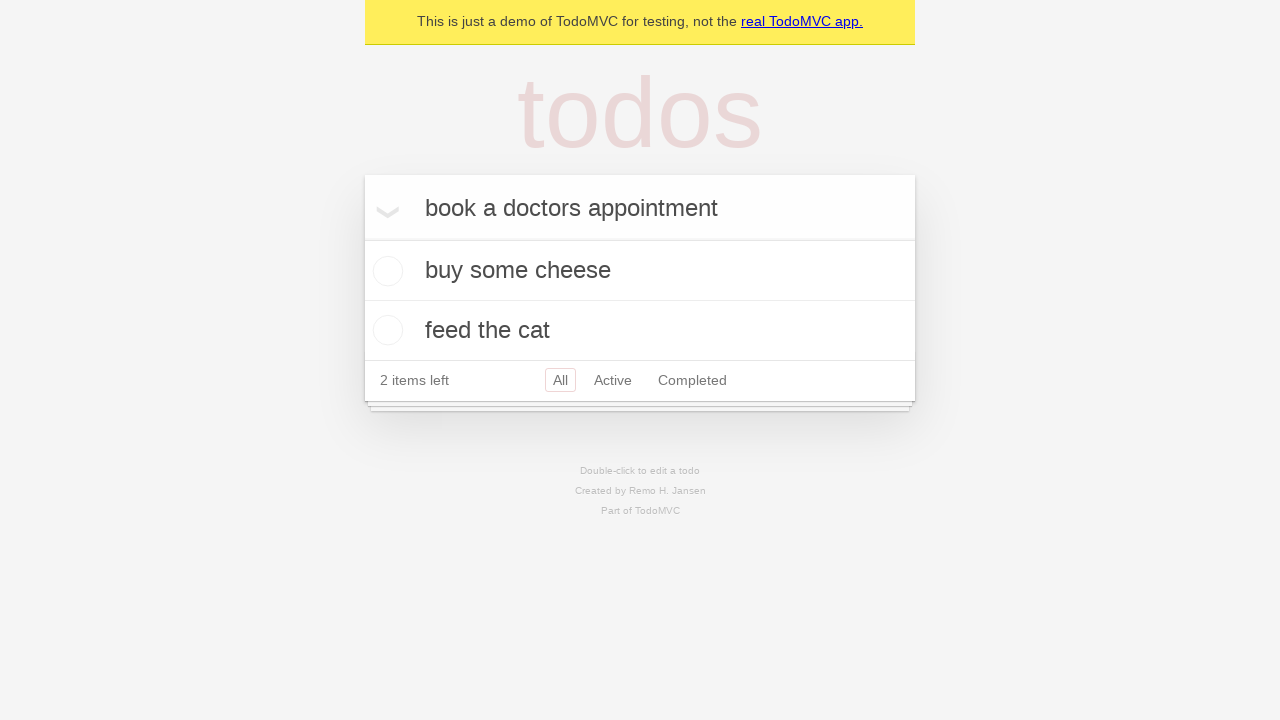

Pressed Enter to add third todo on internal:attr=[placeholder="What needs to be done?"i]
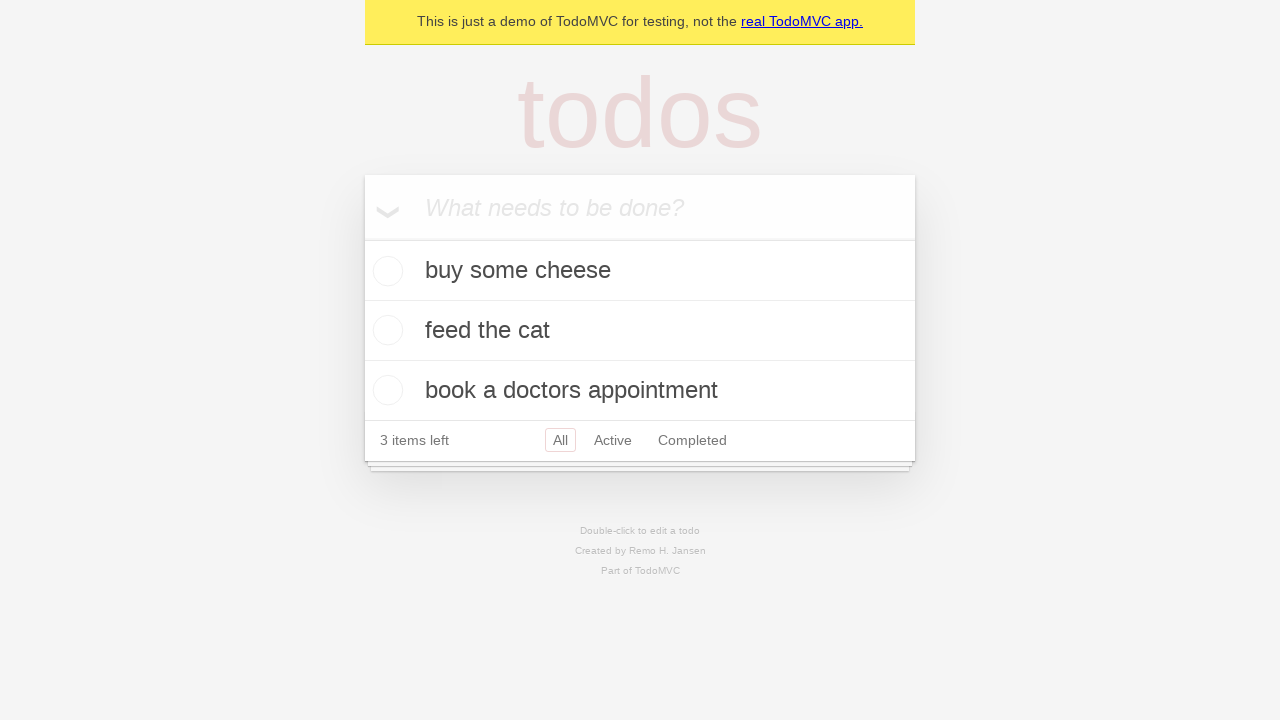

Checked the second todo item to mark it as completed at (385, 330) on internal:testid=[data-testid="todo-item"s] >> nth=1 >> internal:role=checkbox
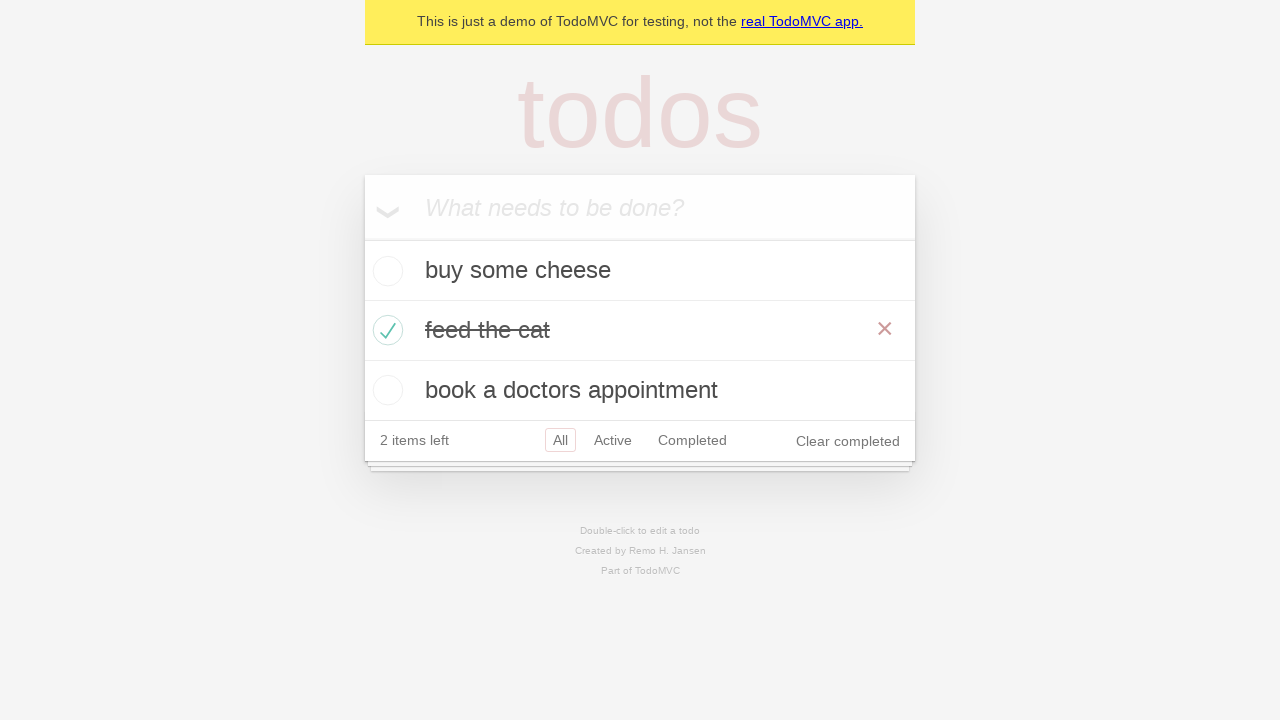

Clicked 'Clear completed' button to remove completed items at (848, 441) on internal:role=button[name="Clear completed"i]
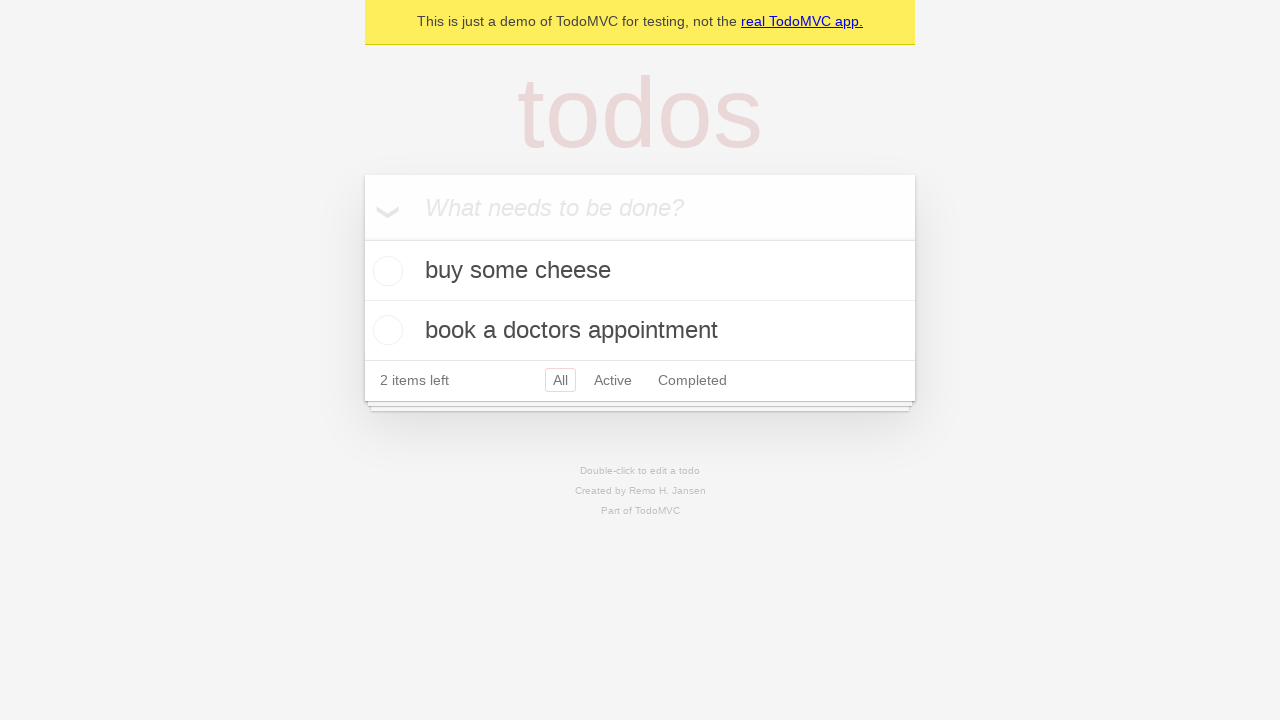

Waited 500ms for completed item to be removed
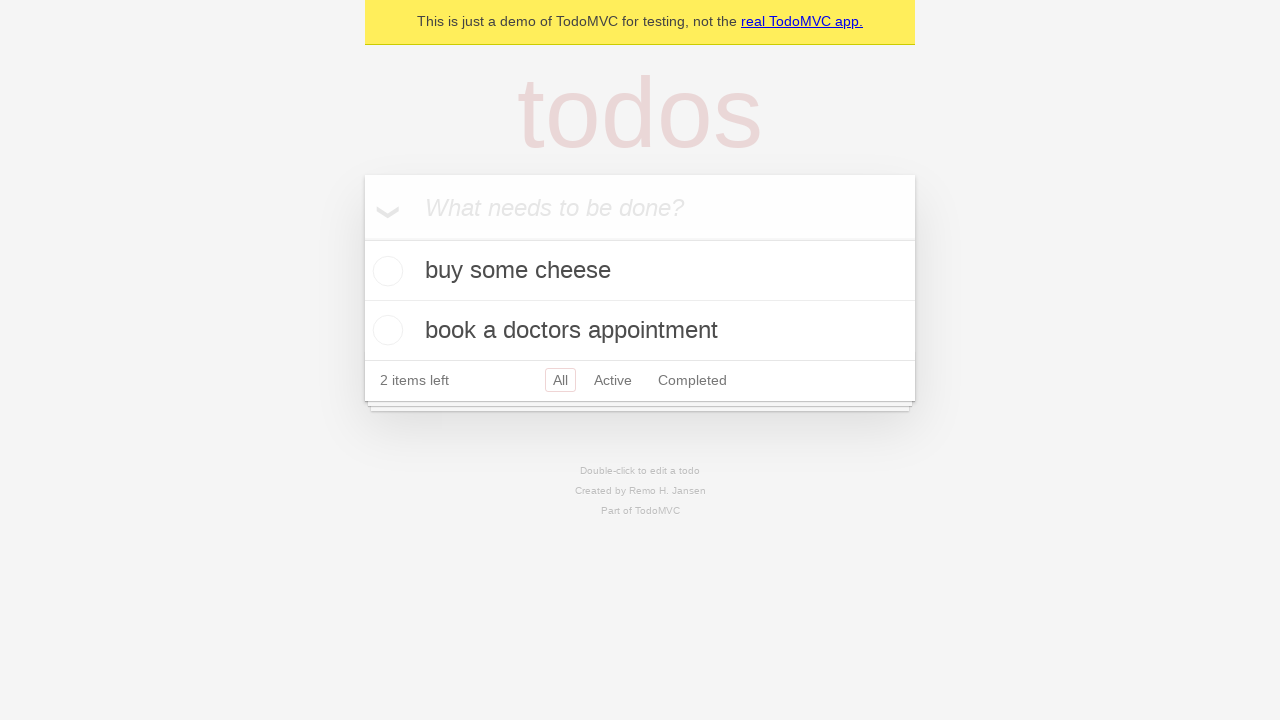

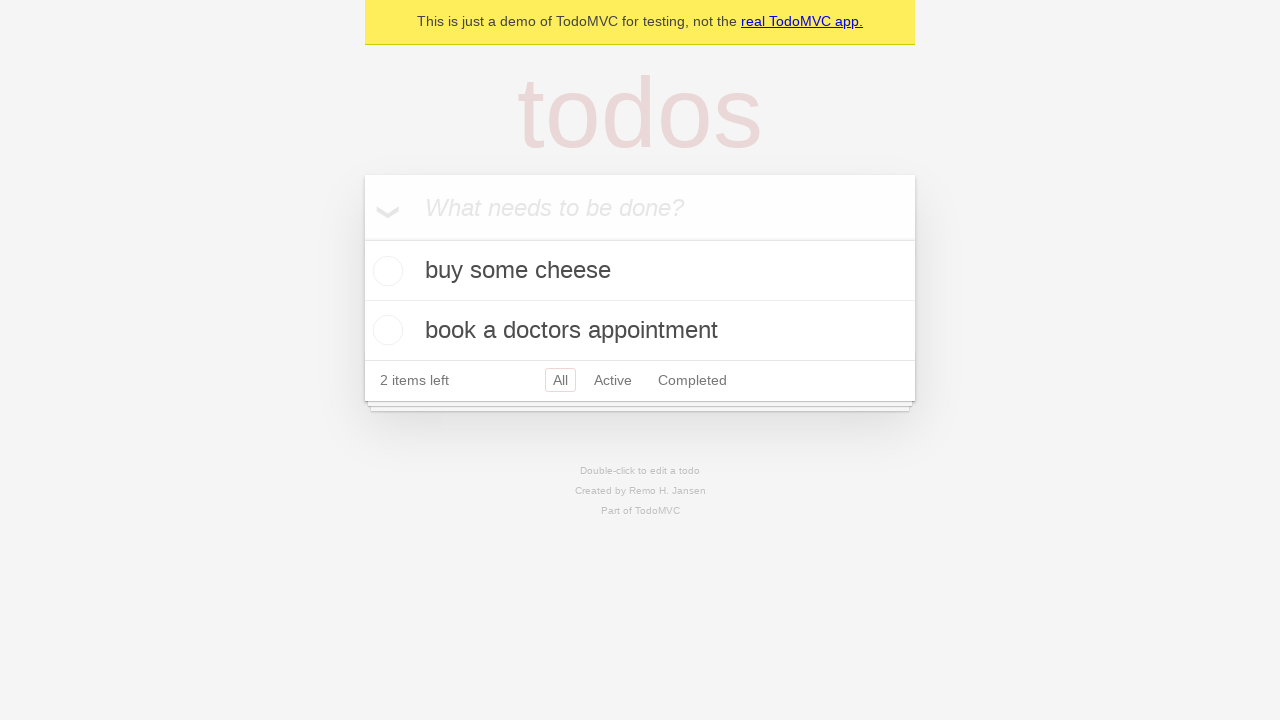